Tests checking if specific text is present in an element

Starting URL: http://web-auto.github.io/wtf-util/test/page.html

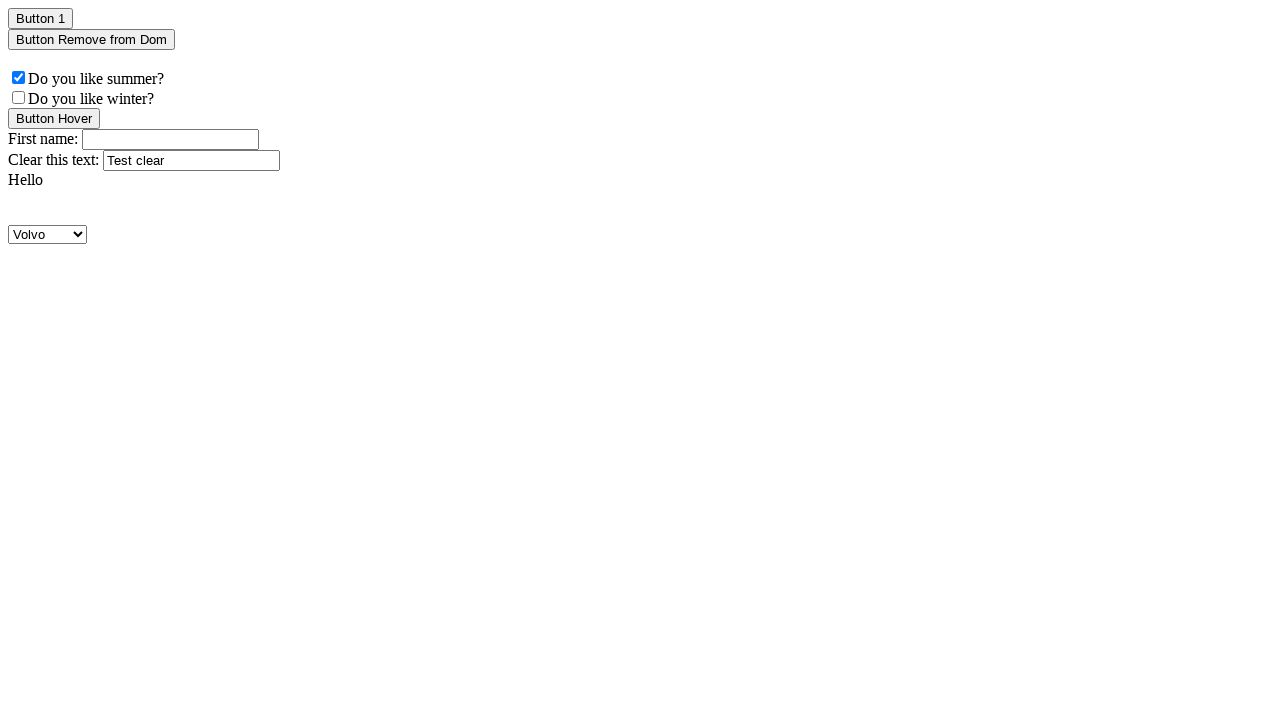

Verified text 'Hello' is present in .divWithText element
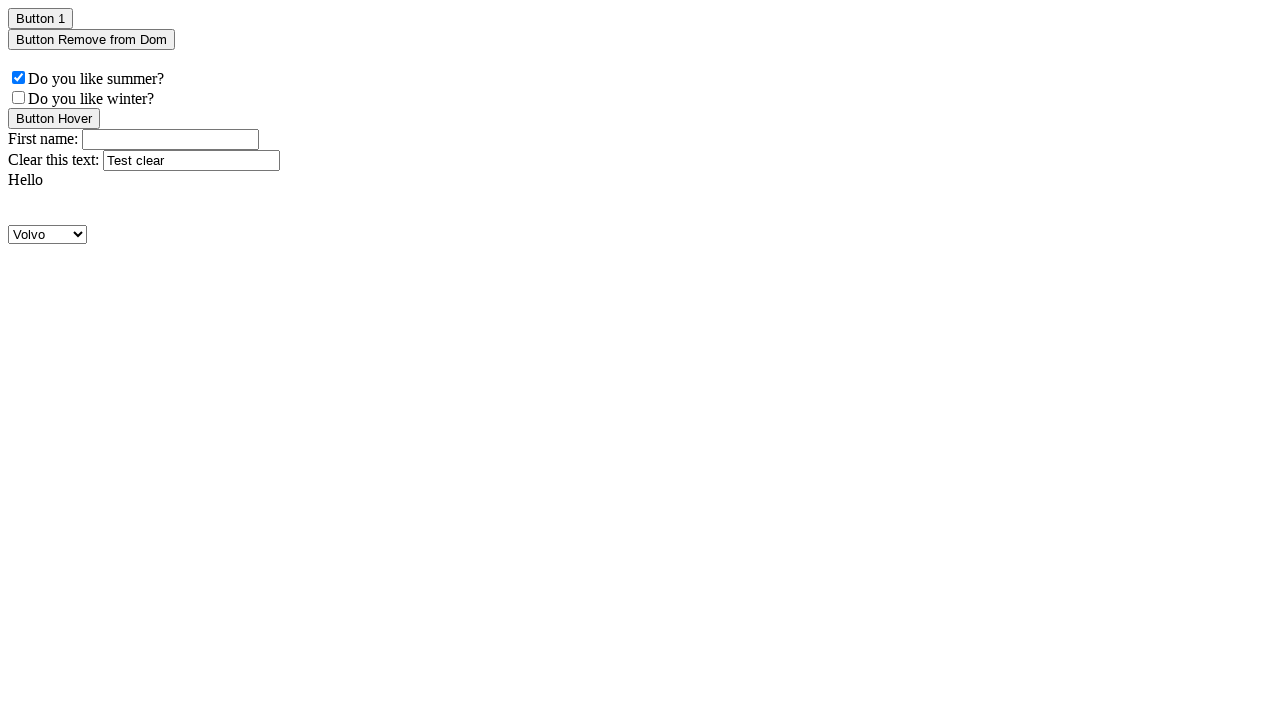

Located parent element with .parent selector
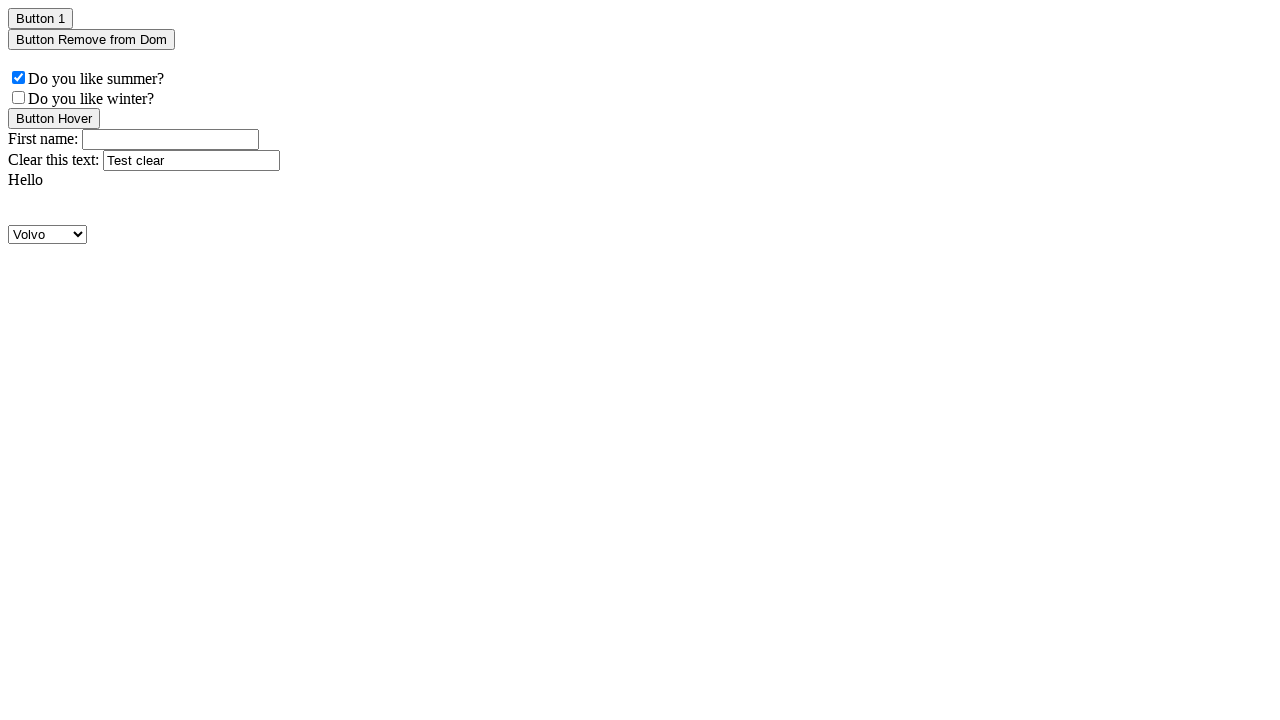

Verified text 'Hello' is present in .divWithText element within parent
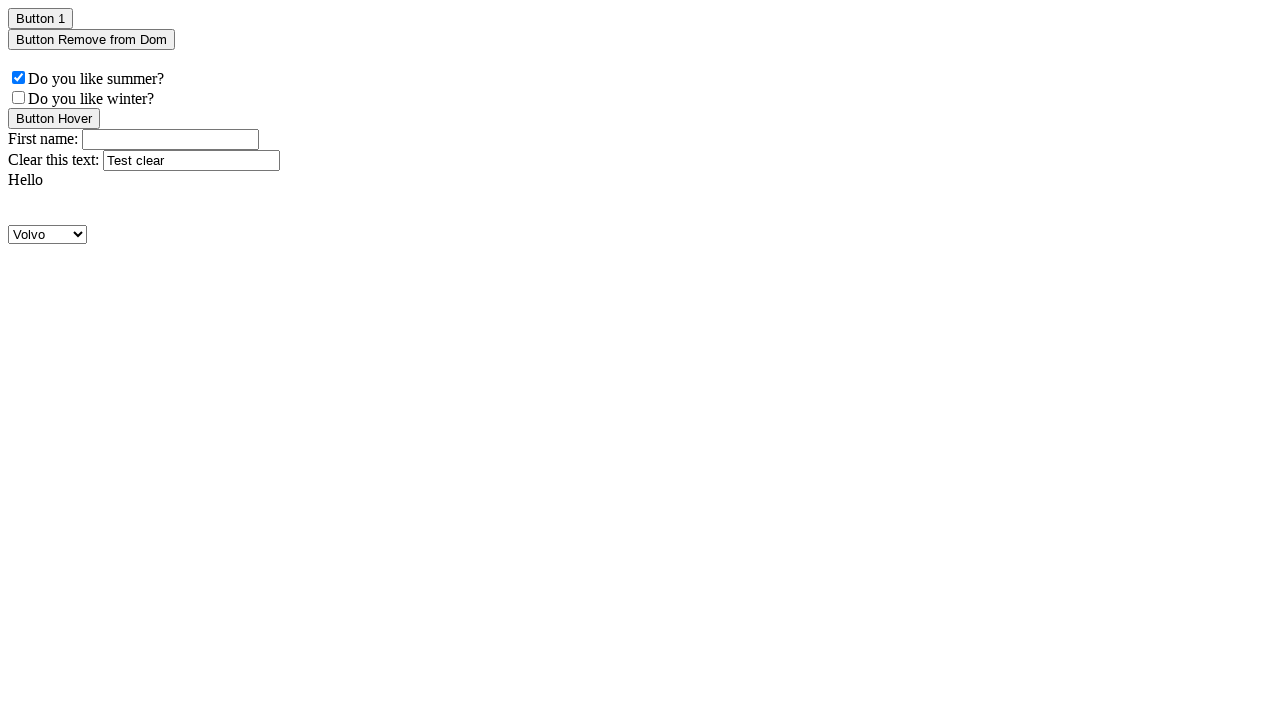

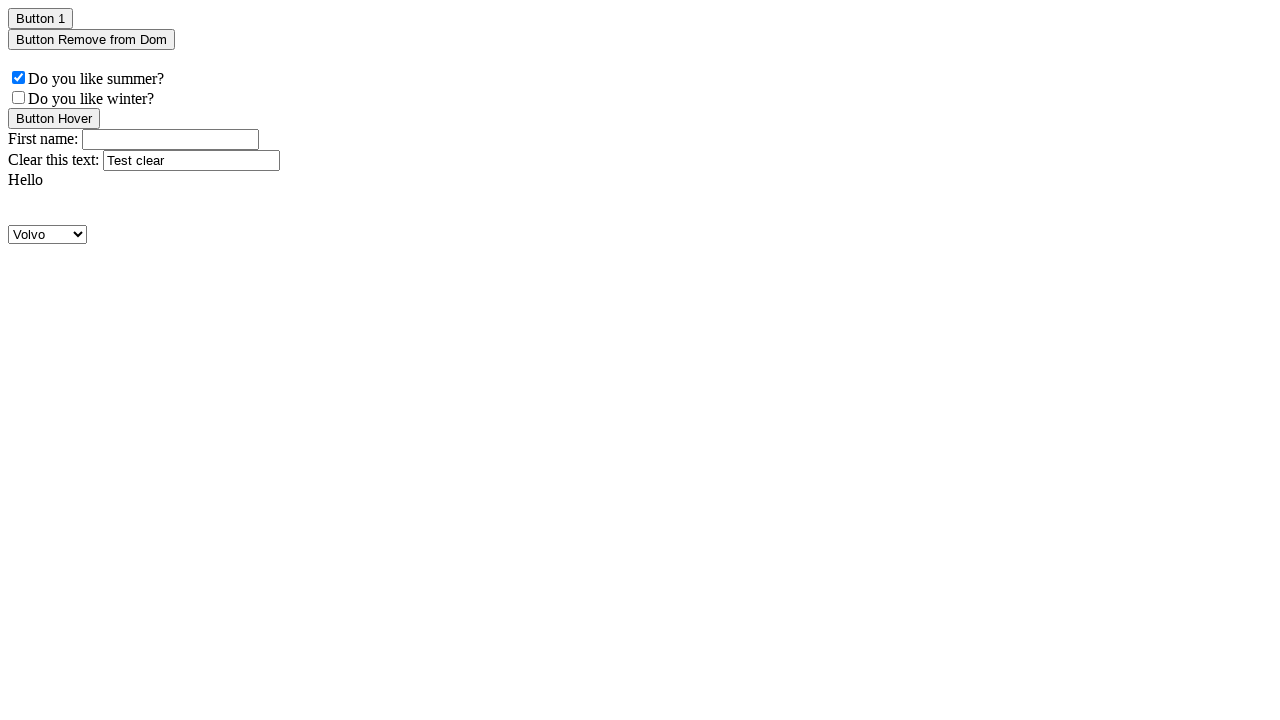